Tests drag and drop functionality by dragging a box to a drop target.

Starting URL: https://www.qa-practice.com/elements/dragndrop/boxes

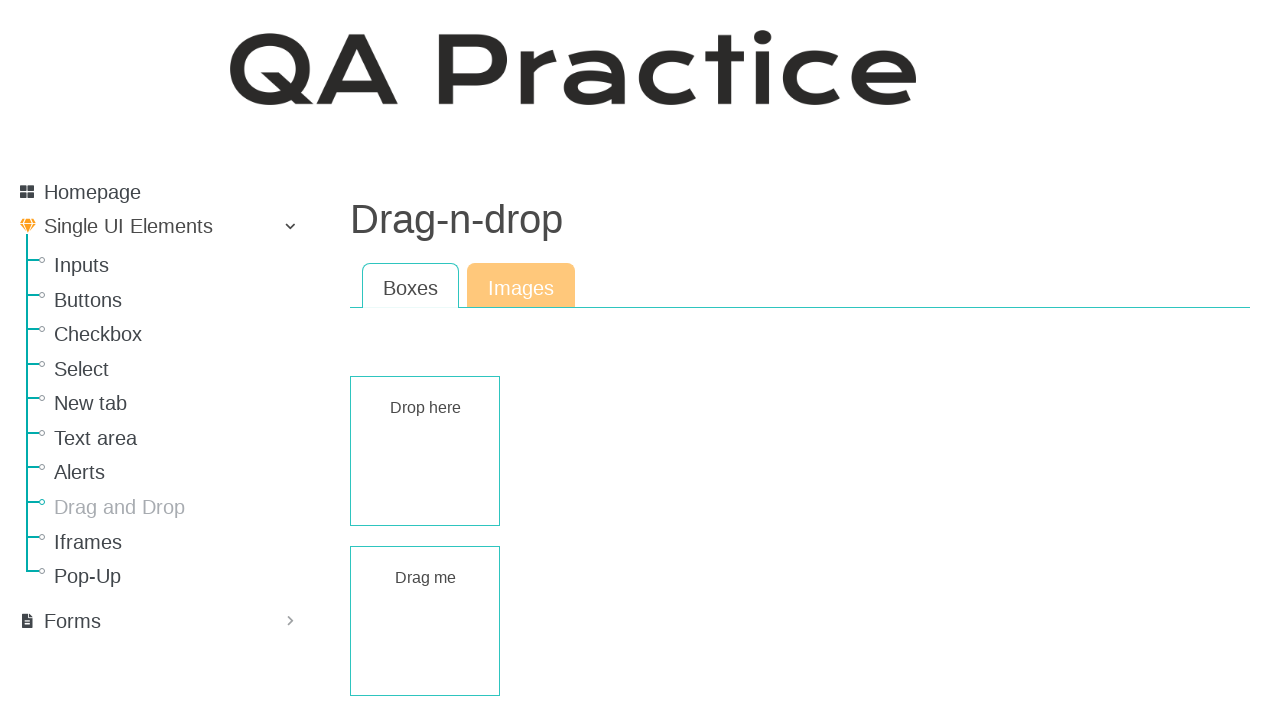

Dragged box to drop target at (425, 451)
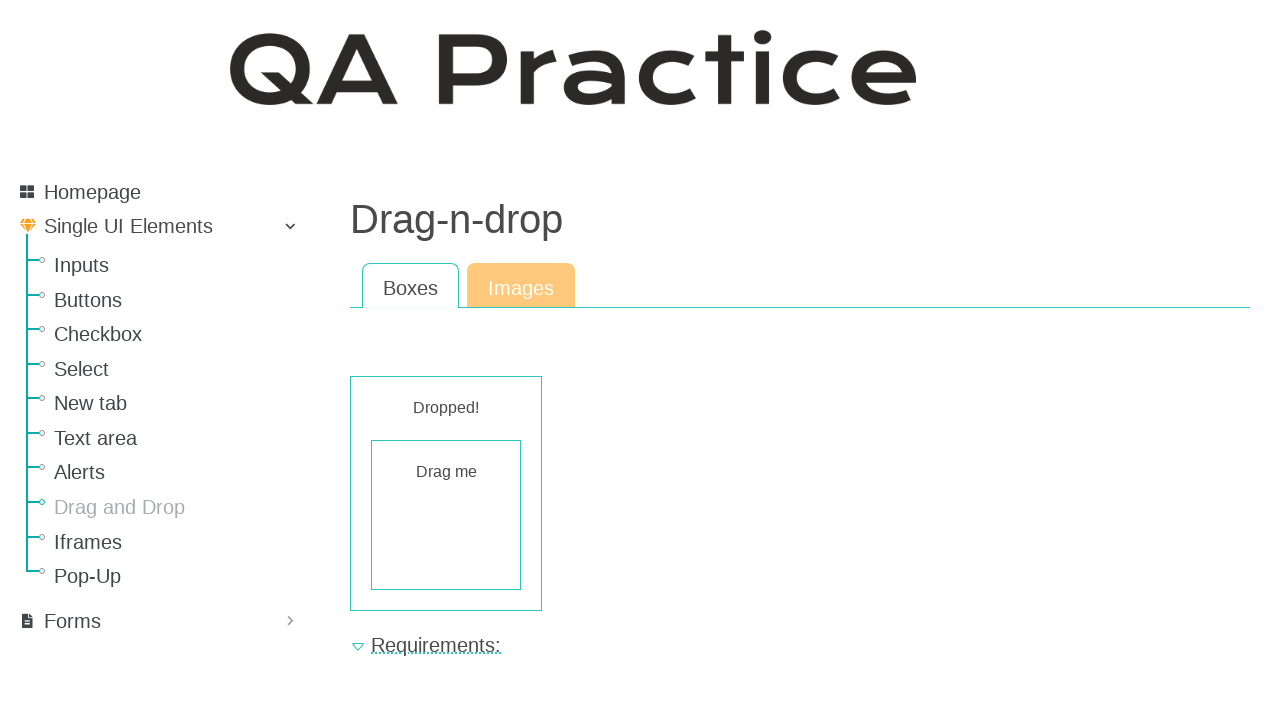

Confirmed 'Dropped!' message appeared
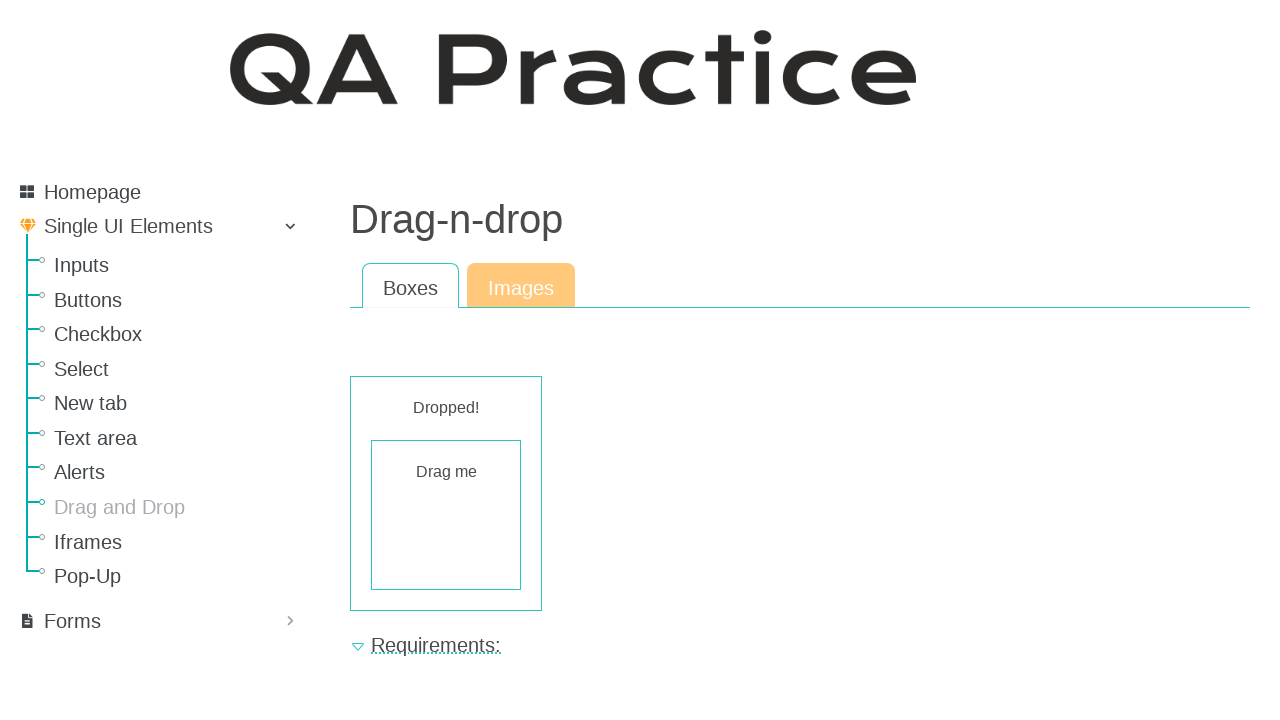

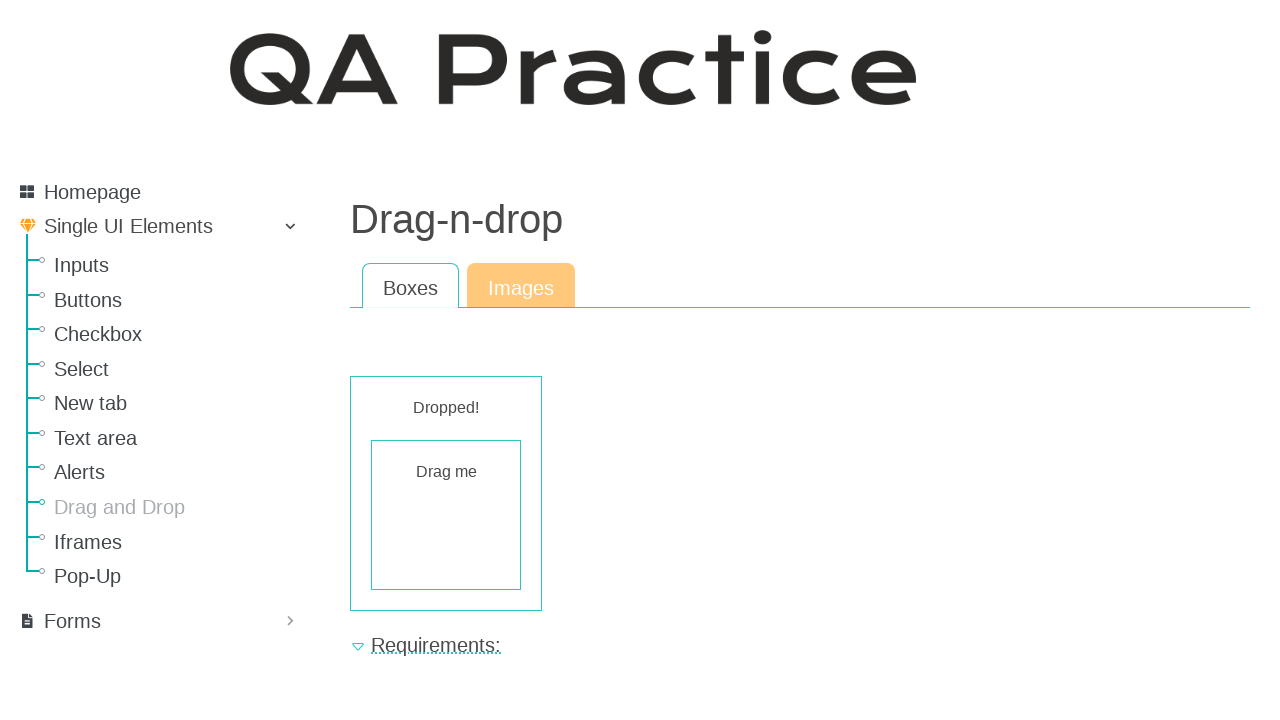